Navigates to the Geolocation page and verifies the demo element text with GPS instructions

Starting URL: https://the-internet.herokuapp.com/

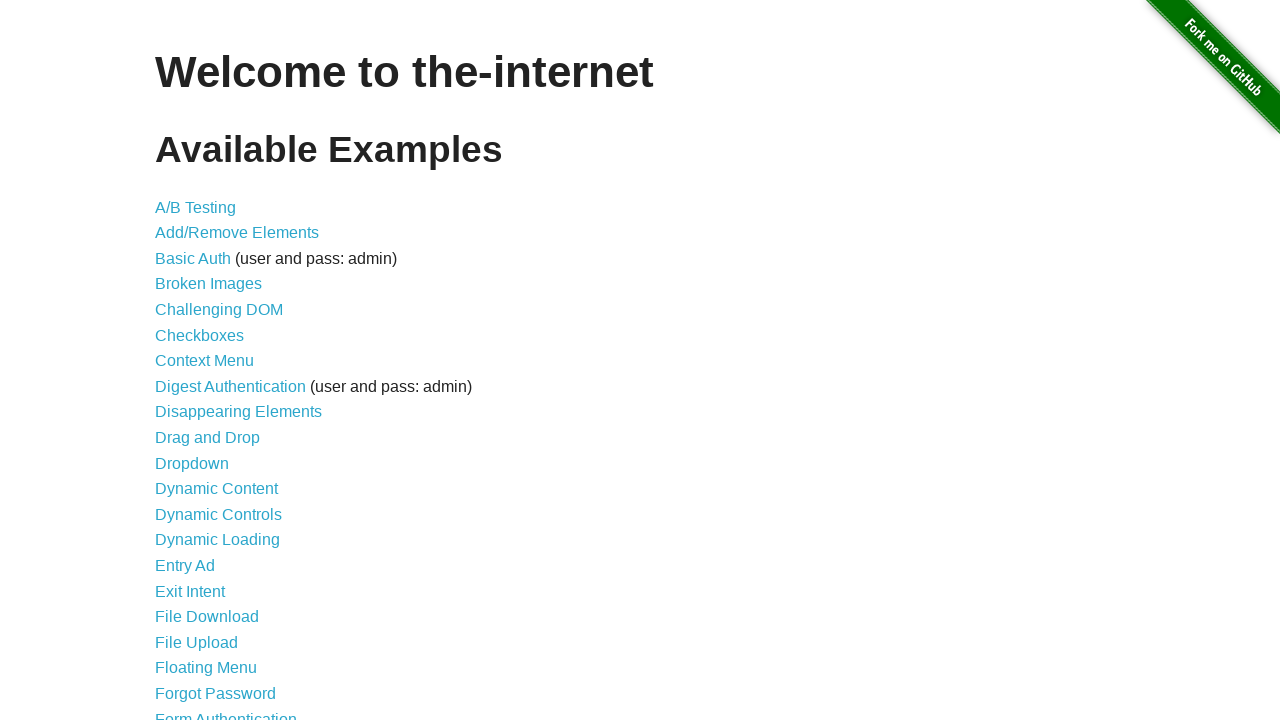

Clicked on Geolocation link at (198, 360) on a:text('Geolocation')
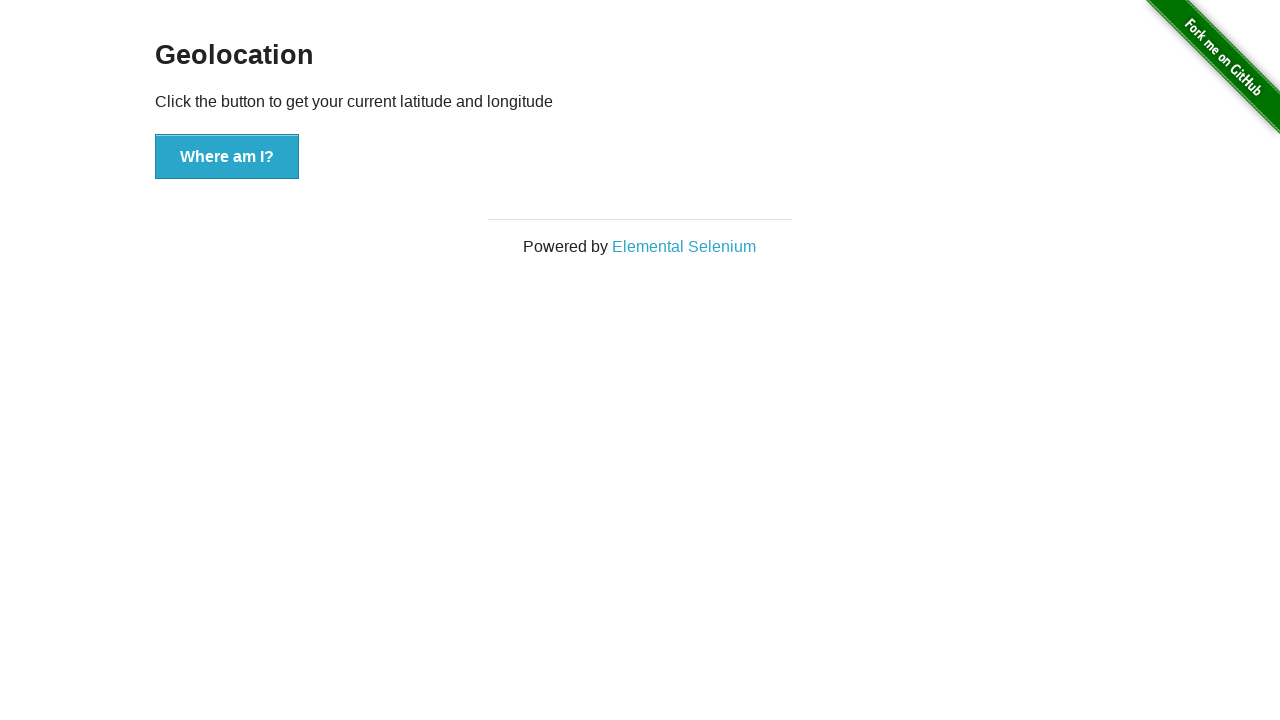

Located demo element with GPS instructions
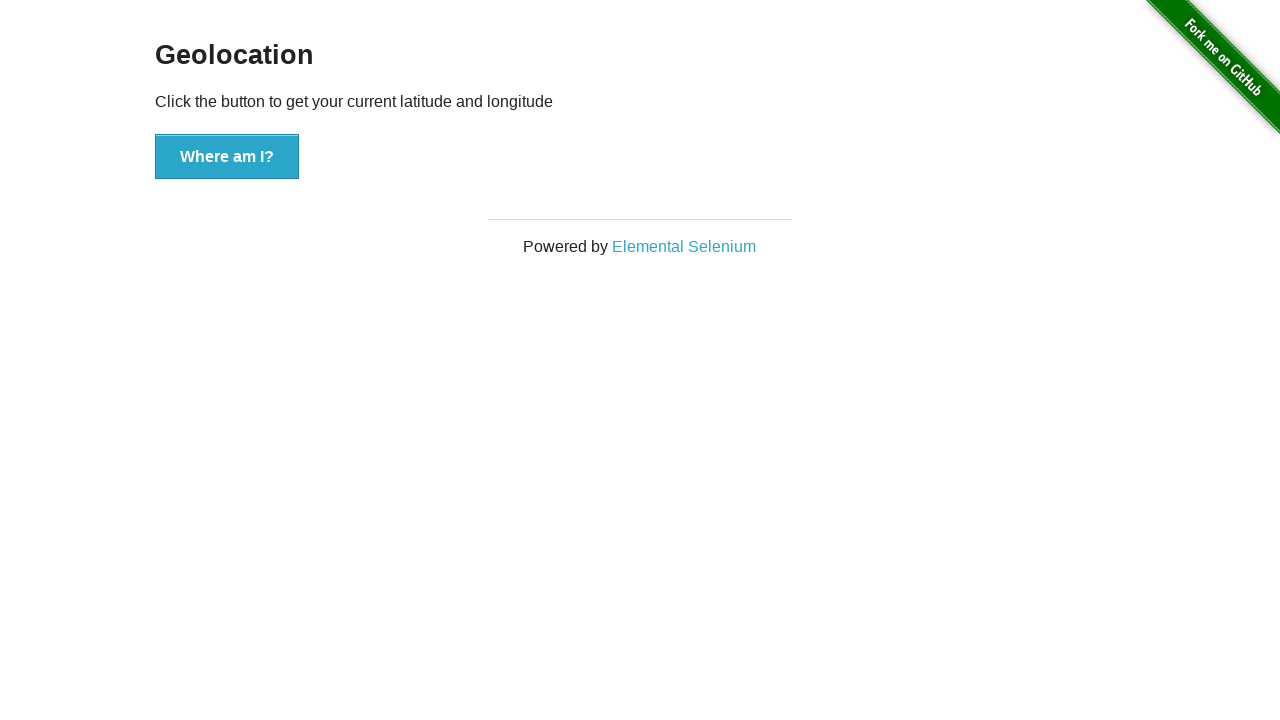

Verified demo element text matches expected GPS instruction text
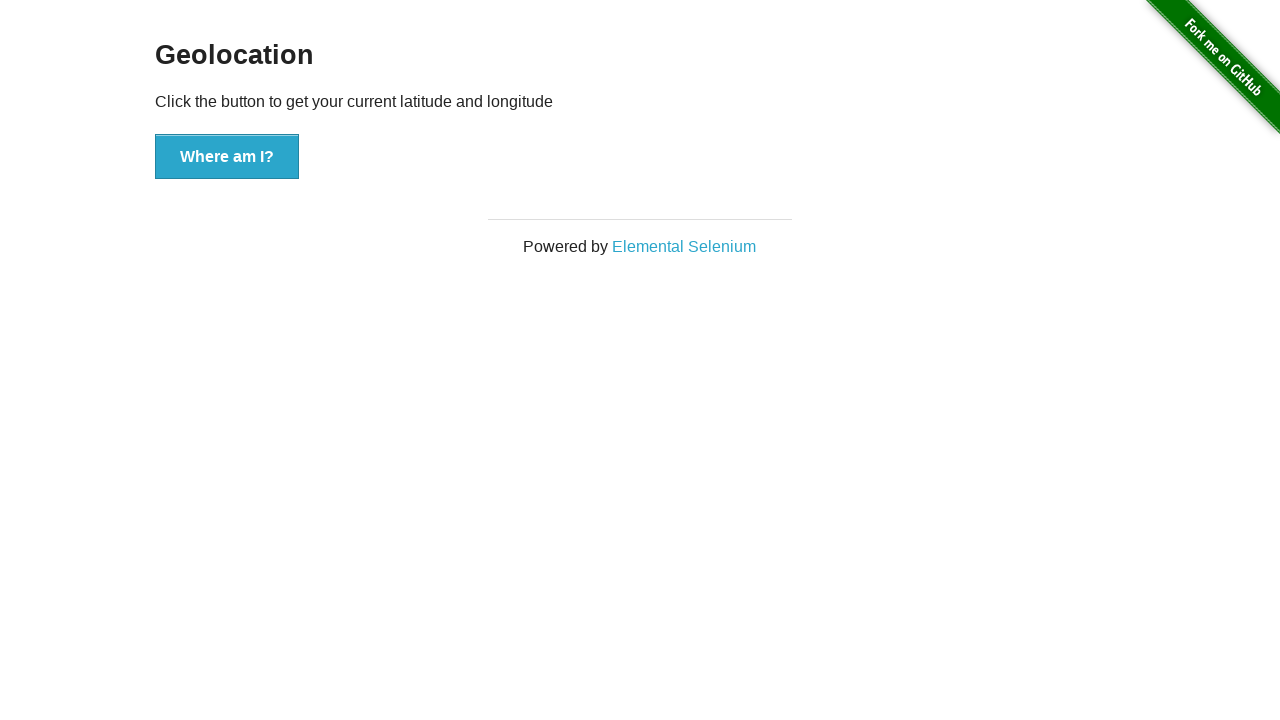

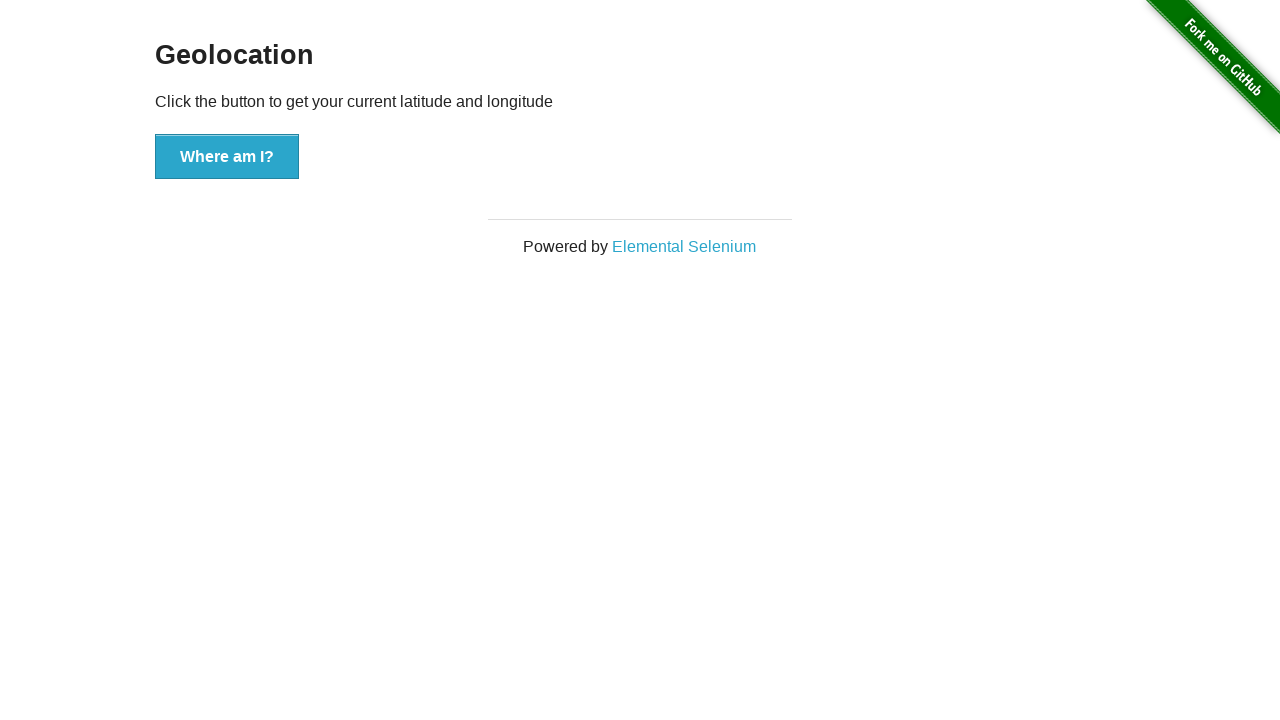